Demonstrates finding various HTML elements by different selectors (id, name, class, link text, xpath) and interacting with form inputs including text fields, checkboxes, radio buttons, and select dropdowns.

Starting URL: https://testingexamples.github.io

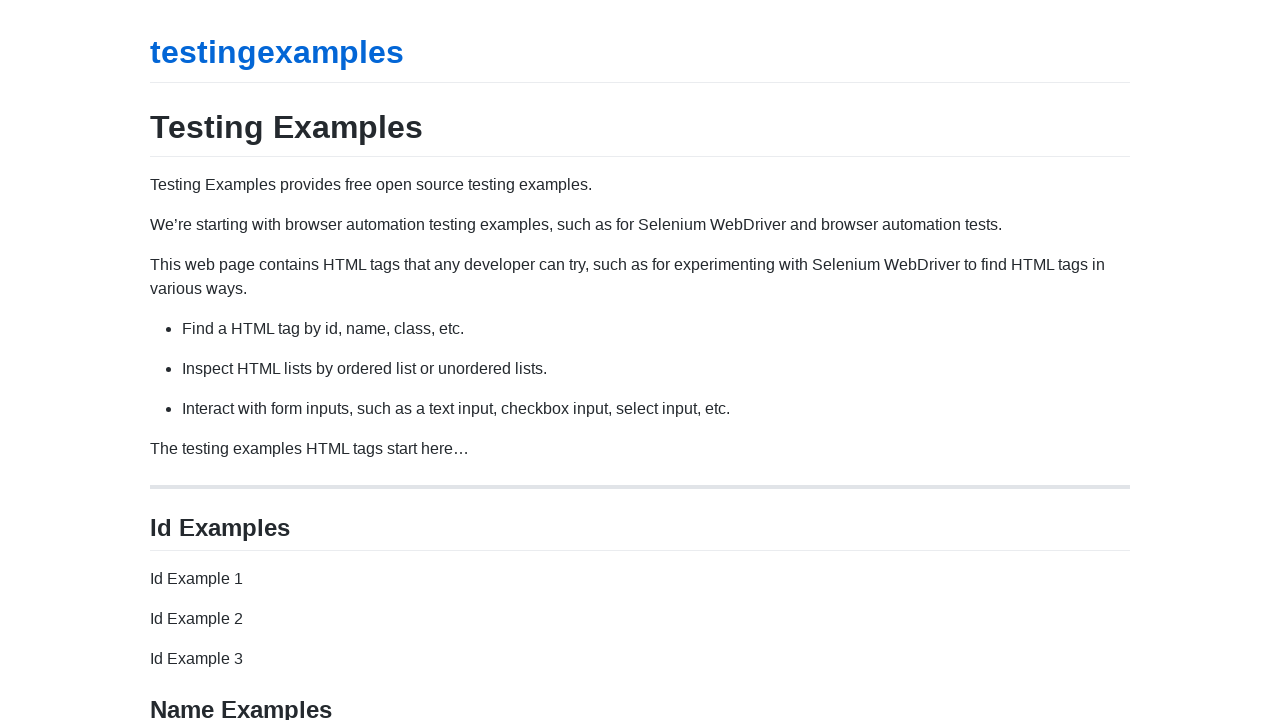

Waited for element with id 'id-example-1' to be present
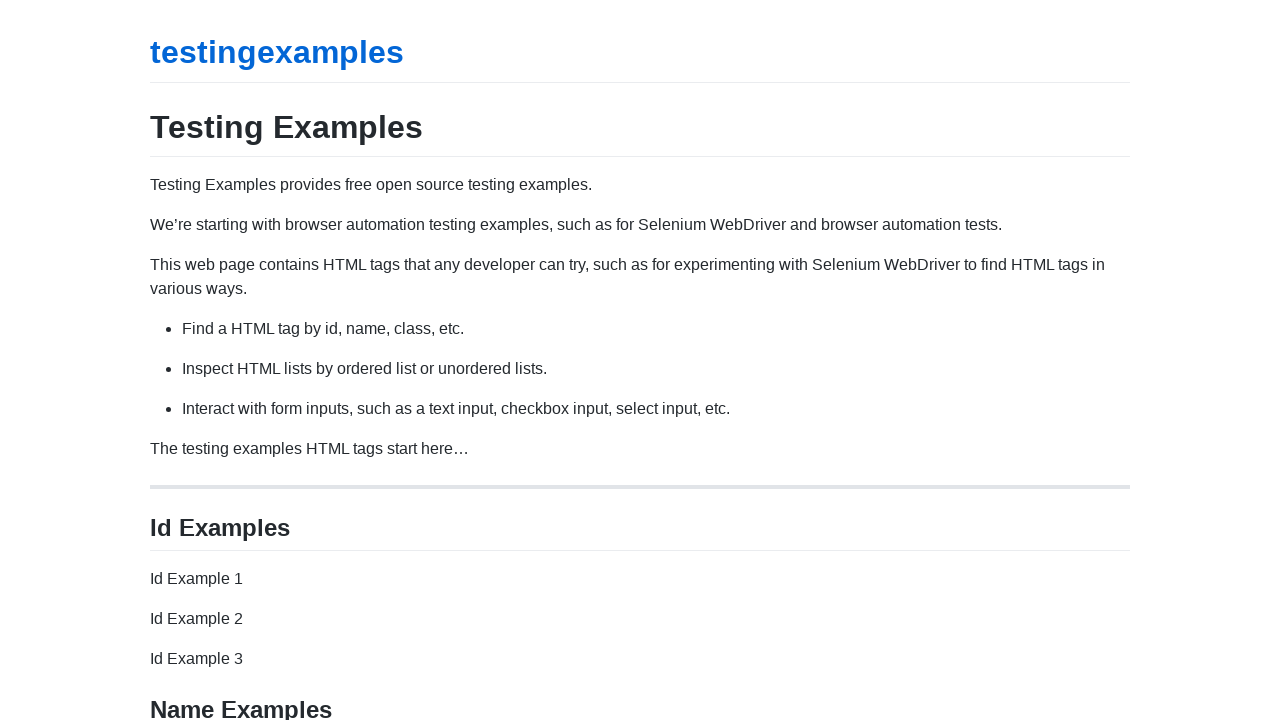

Waited for element with name 'name-example-1' to be present
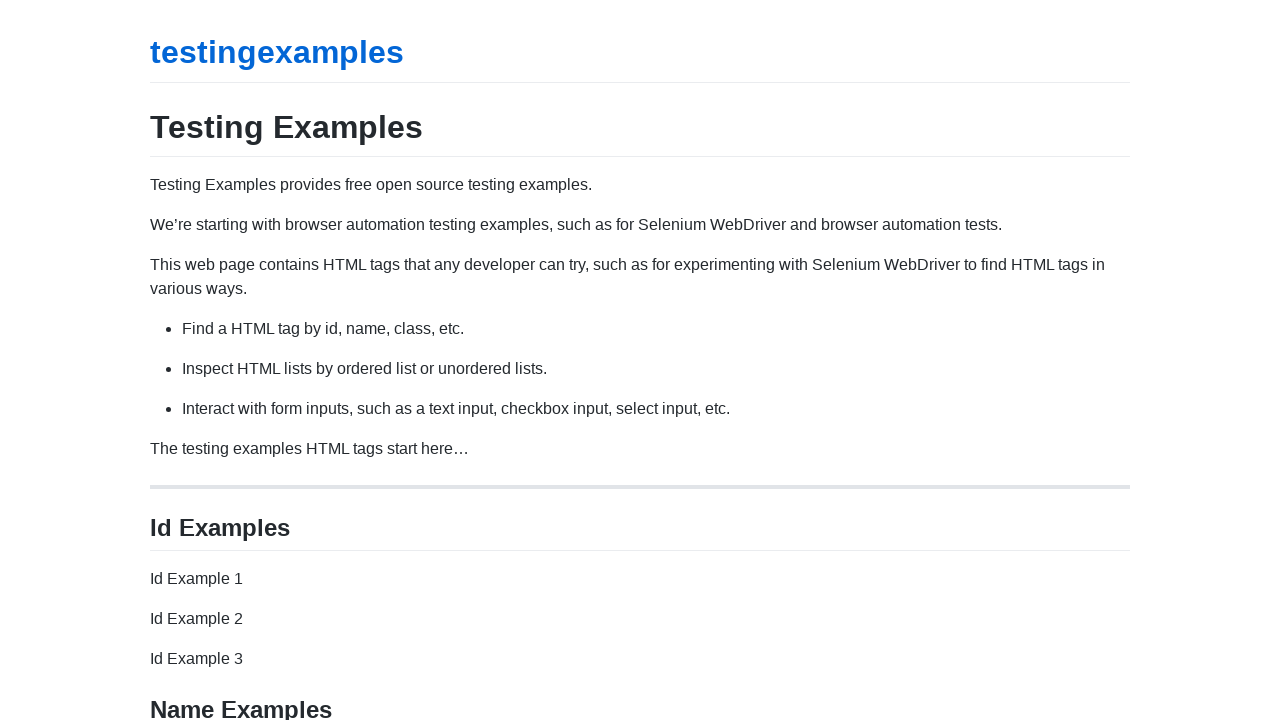

Waited for element with class 'class-example-1' to be present
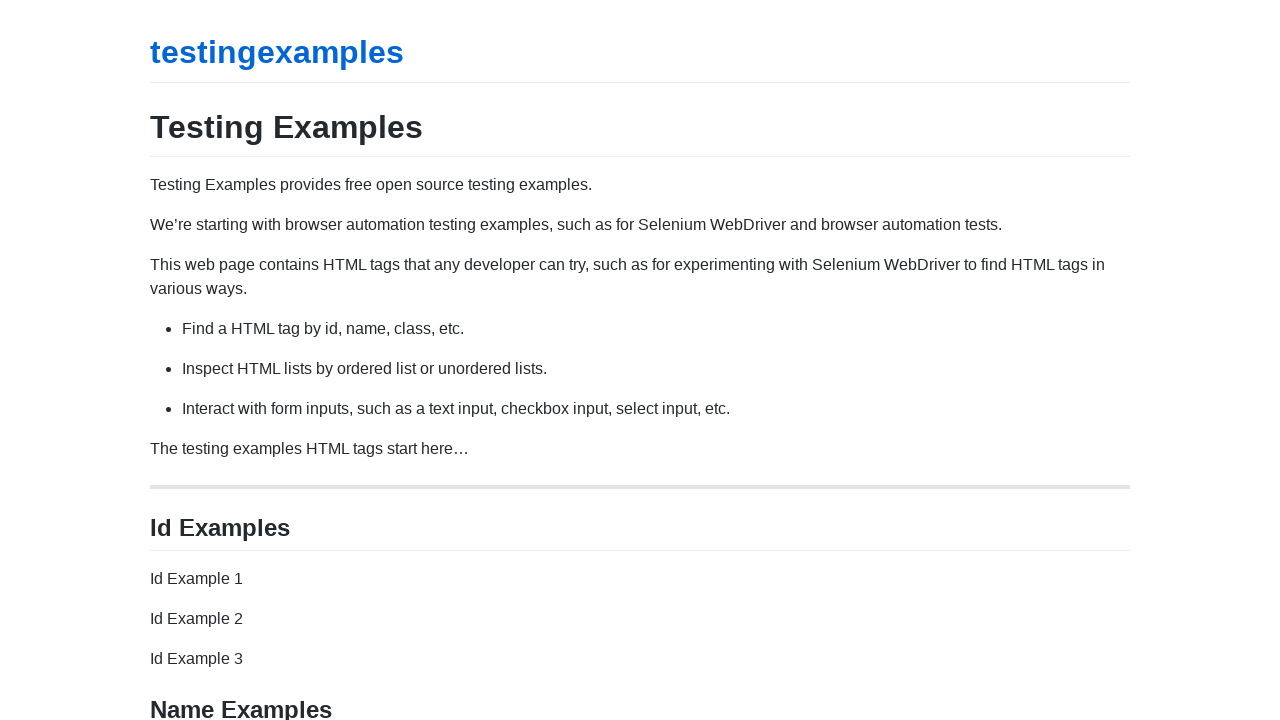

Waited for link with text 'Link Example 1' to be present
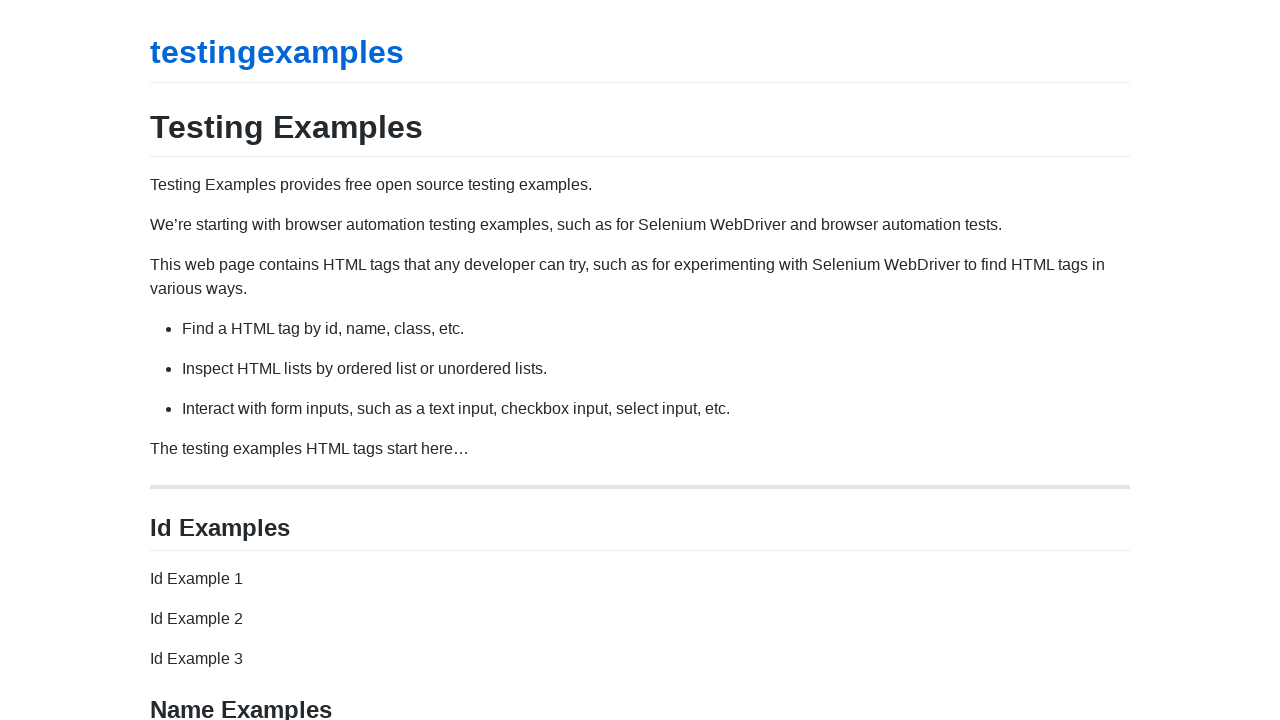

Waited for submit input button to be present
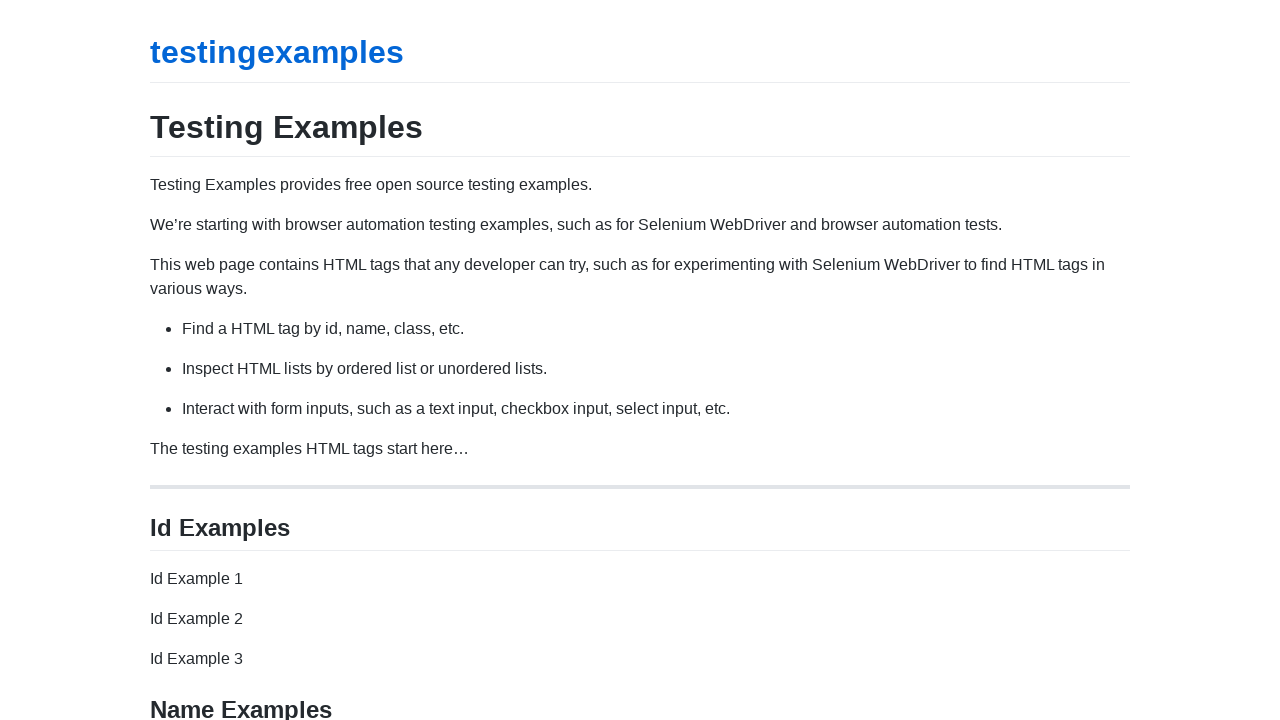

Filled text input field with 'hello' on #text-example-1-id
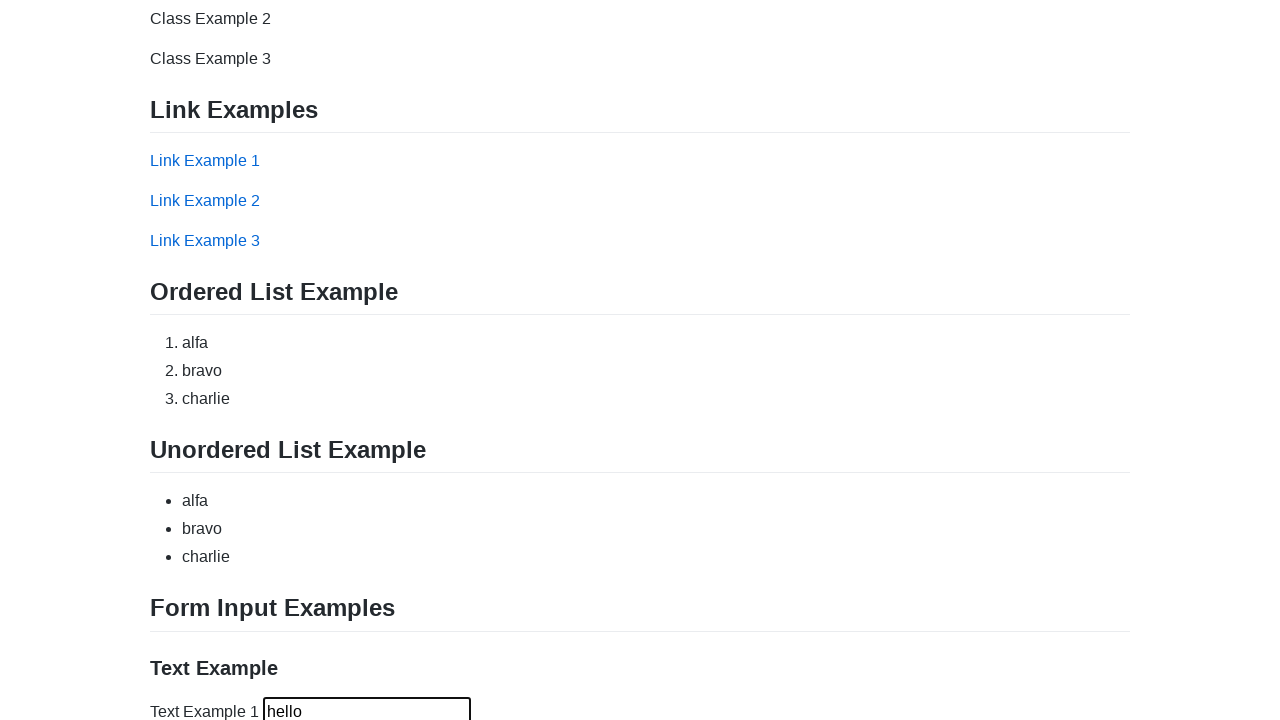

Clicked checkbox input at (312, 401) on #checkbox-example-1-id
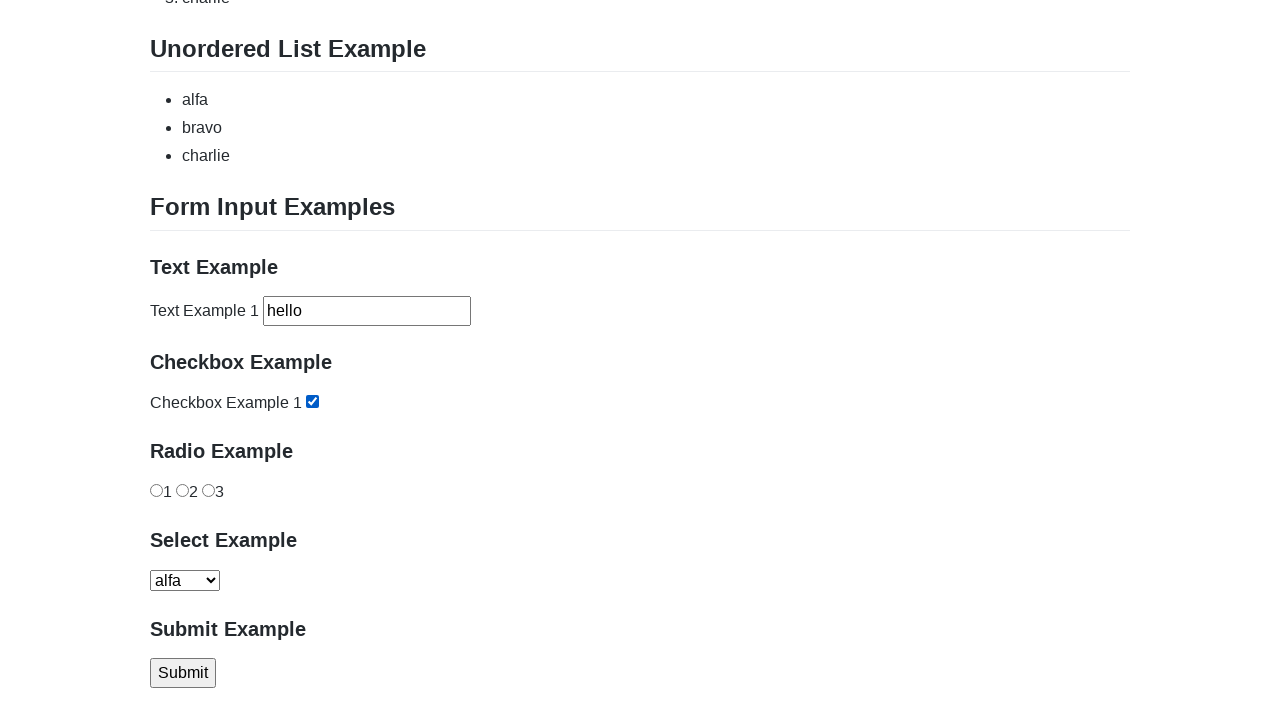

Clicked radio button option 1 at (156, 490) on #radio-example-1-option-1-id
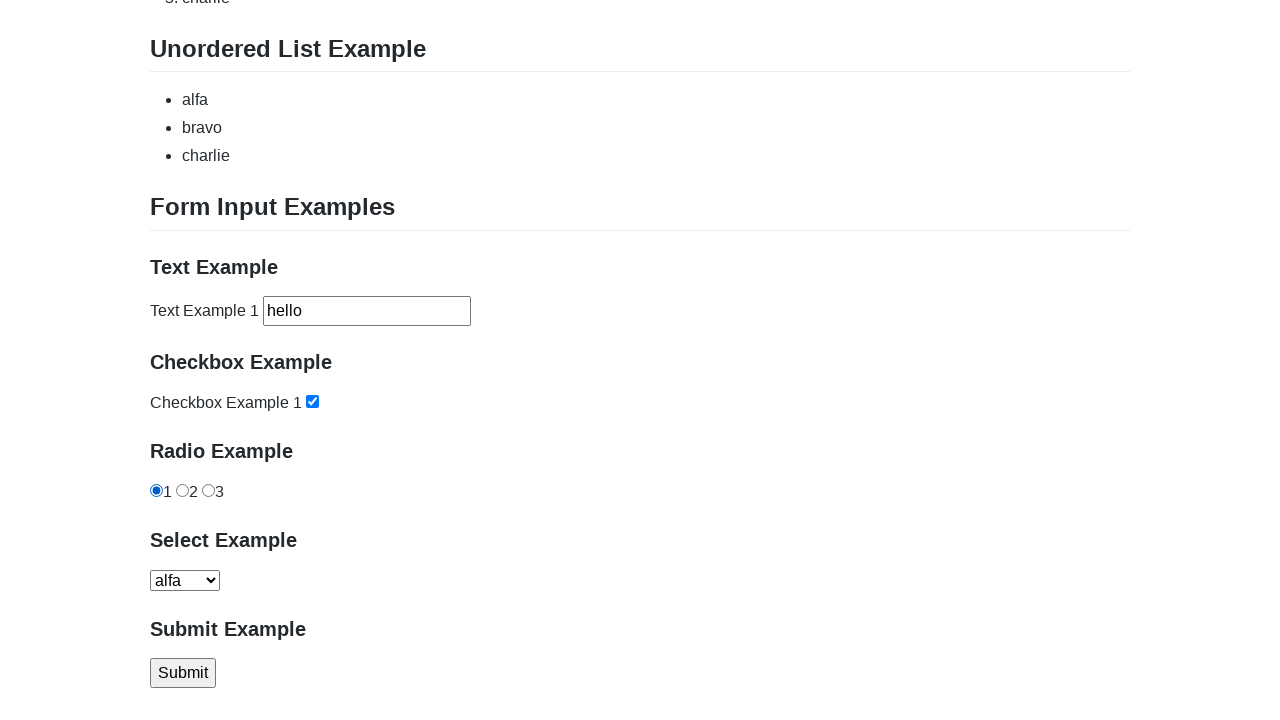

Selected first option from dropdown select on #select-example-1-id
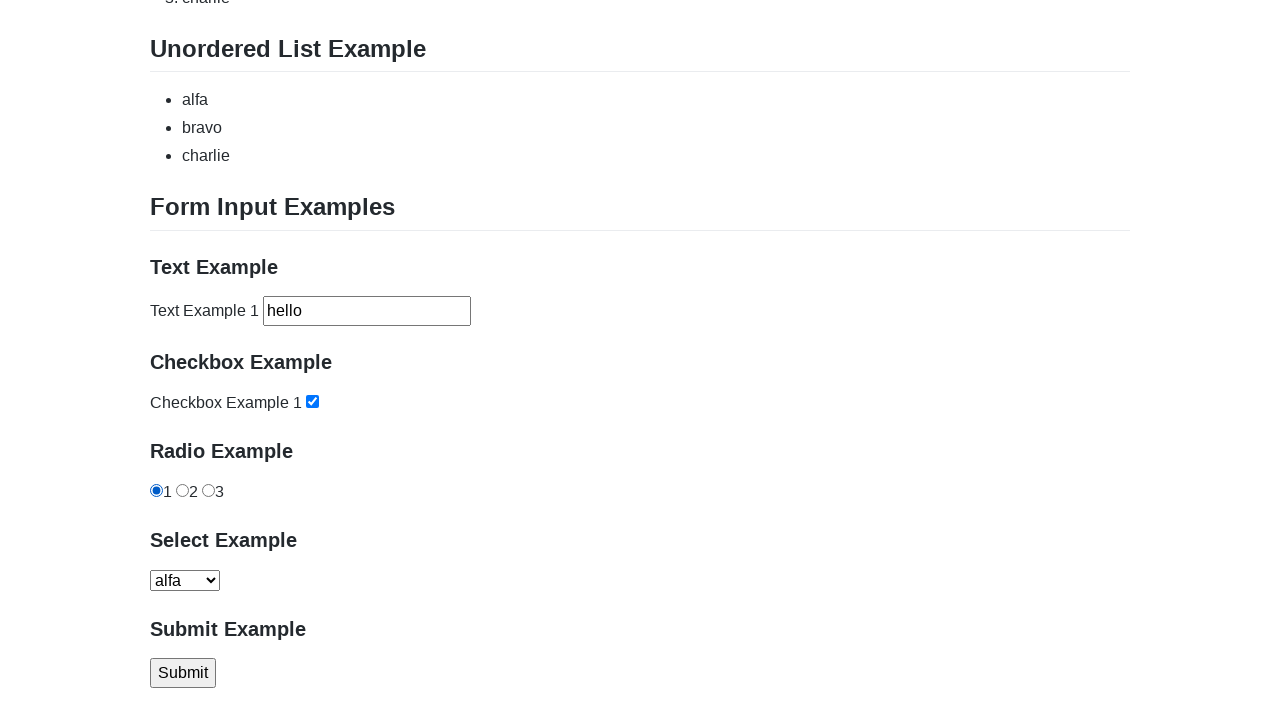

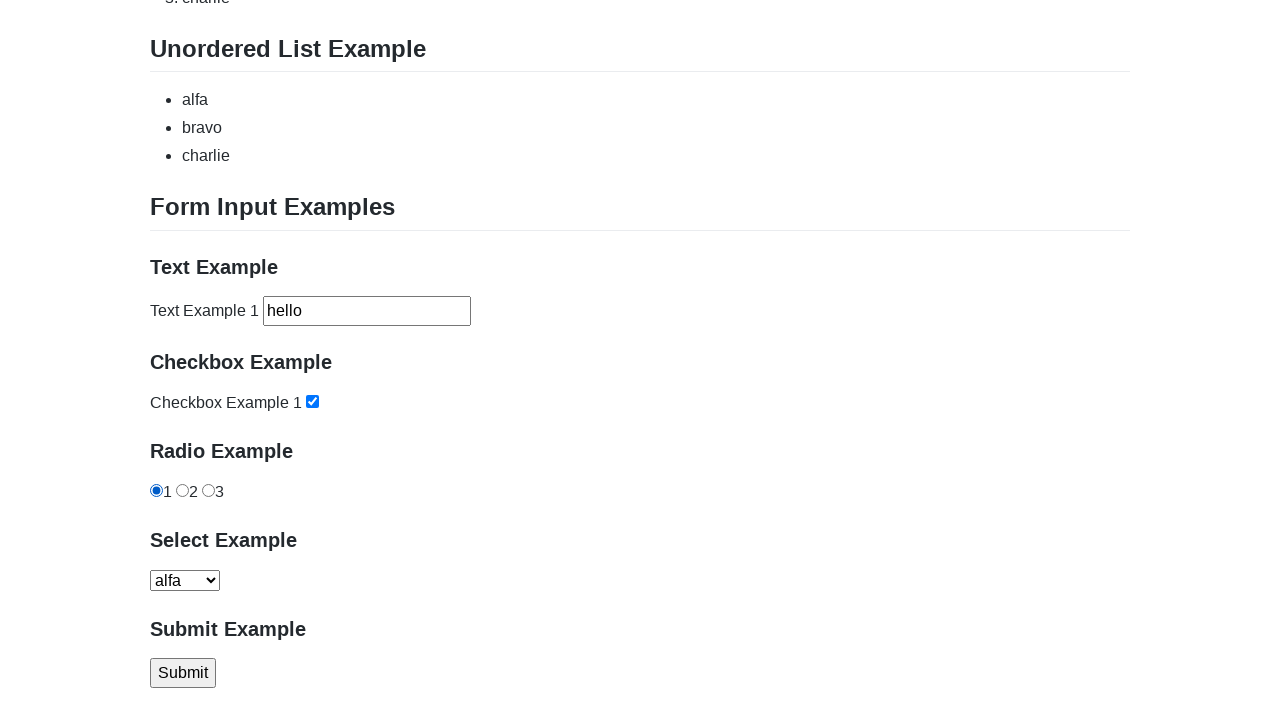